Tests multiple window handling by opening new windows/tabs, switching between them to perform actions, and returning to the parent window

Starting URL: https://www.hyrtutorials.com/p/window-handles-practice.html

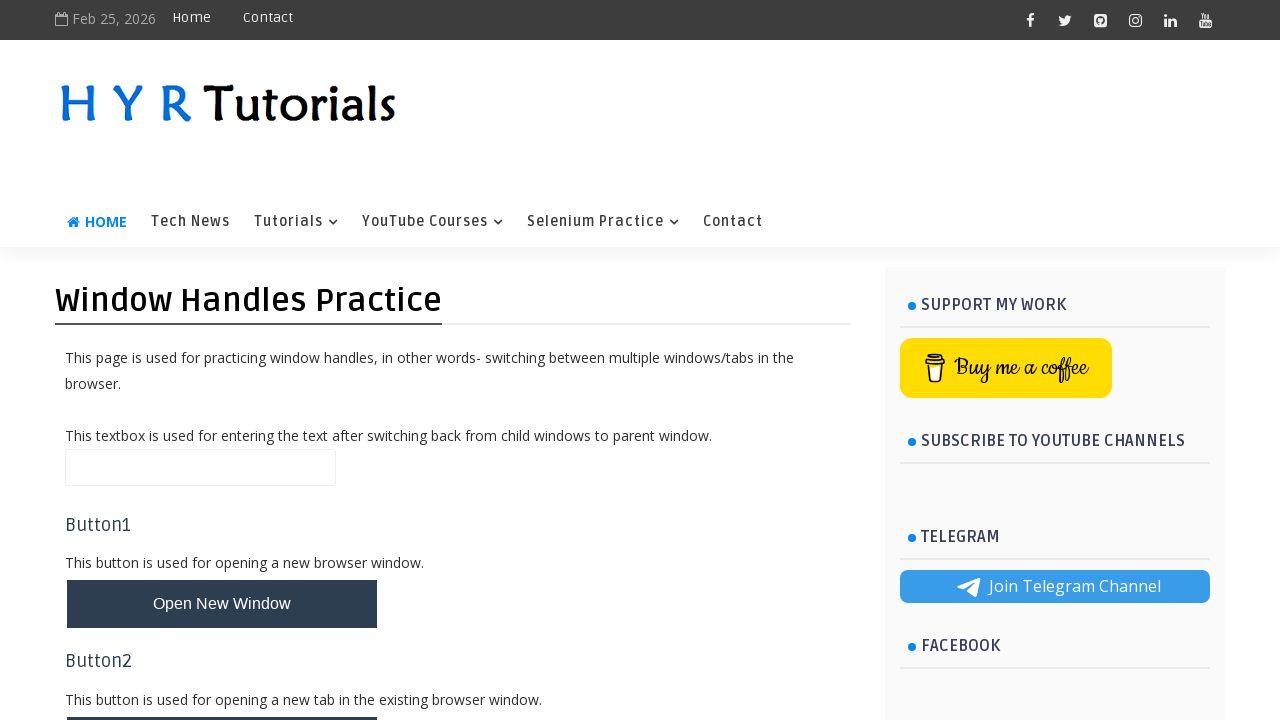

Clicked button to open new window at (222, 604) on #newWindowBtn
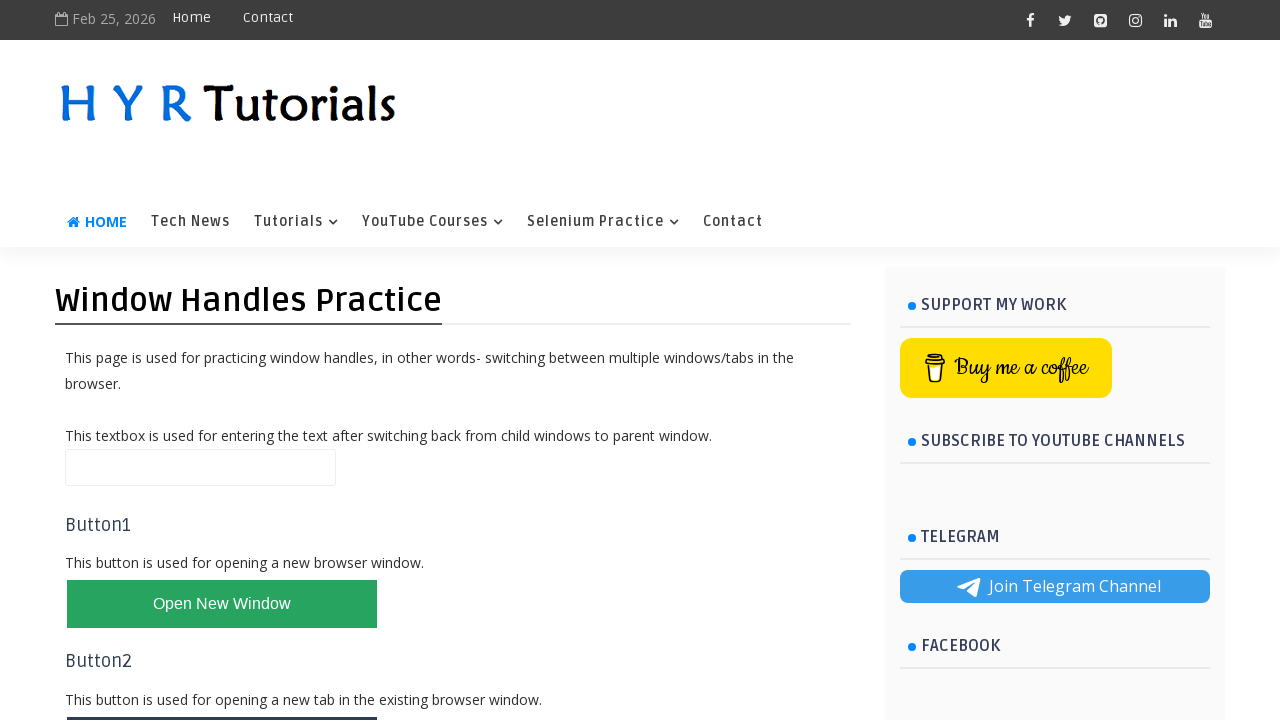

Clicked button to open new tab at (222, 696) on #newTabBtn
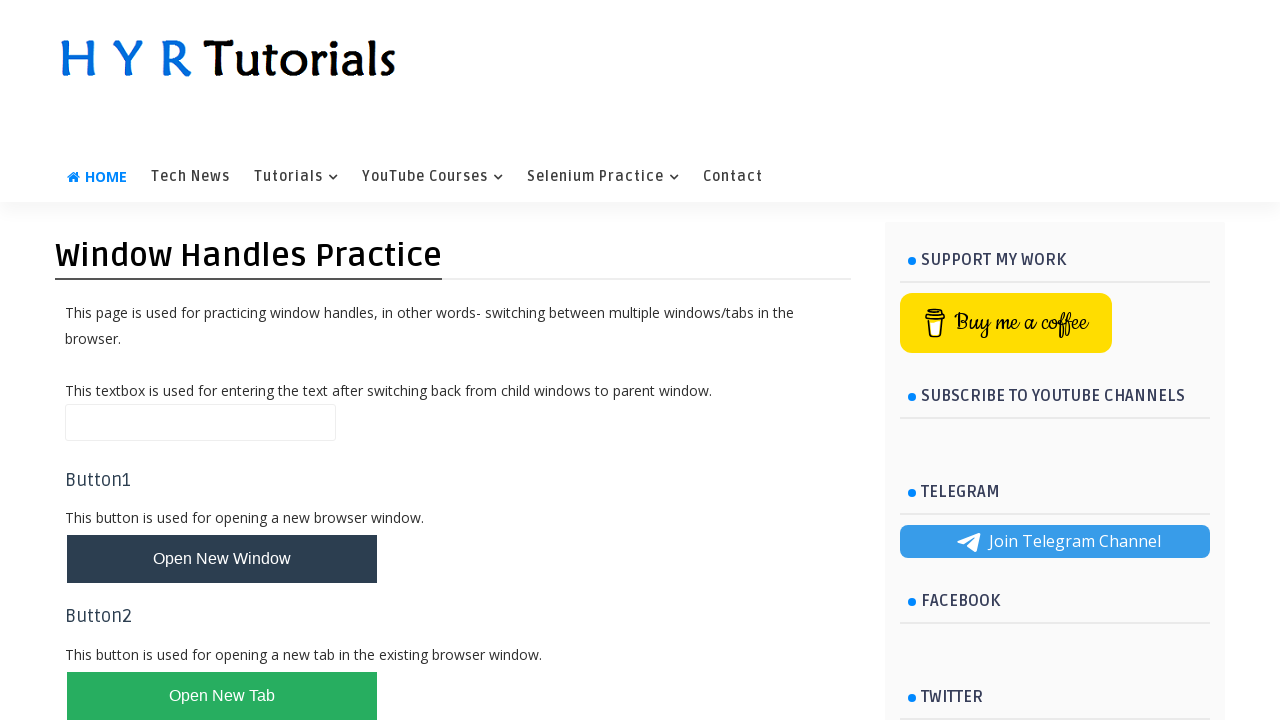

Retrieved all open pages/windows from context
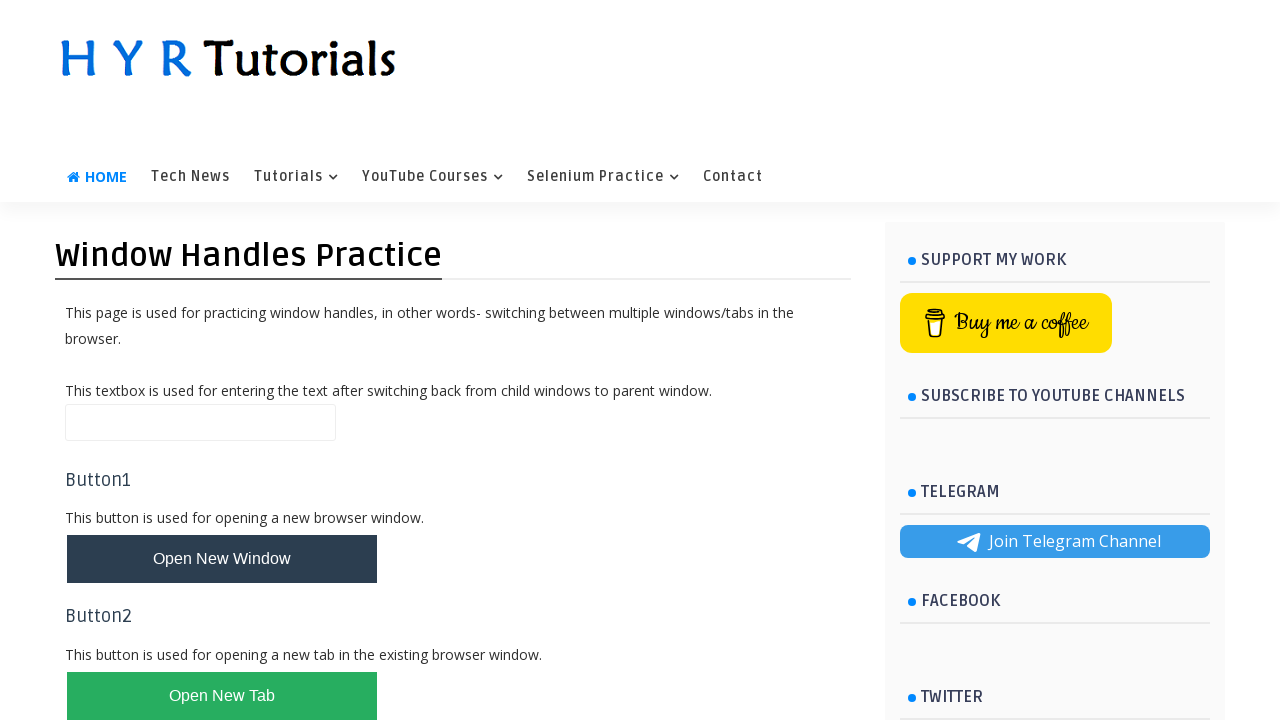

Clicked register button in Basic Controls window at (114, 225) on #registerbtn
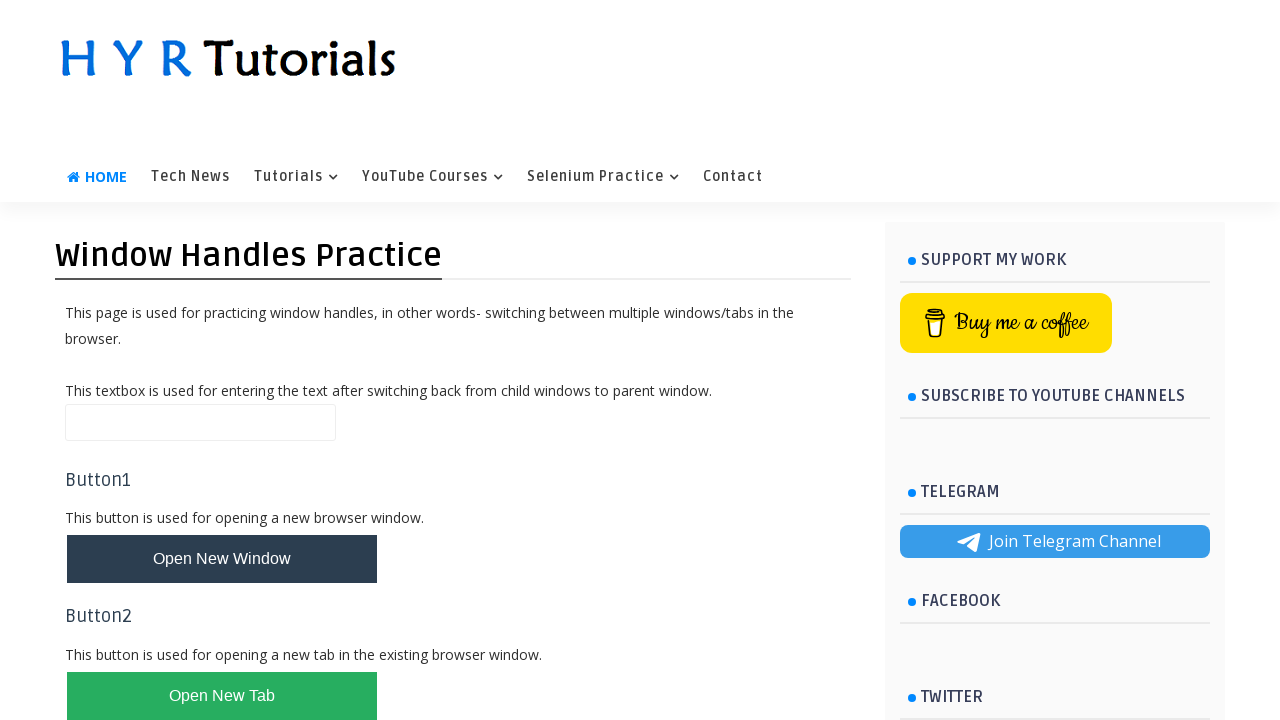

Closed Basic Controls window
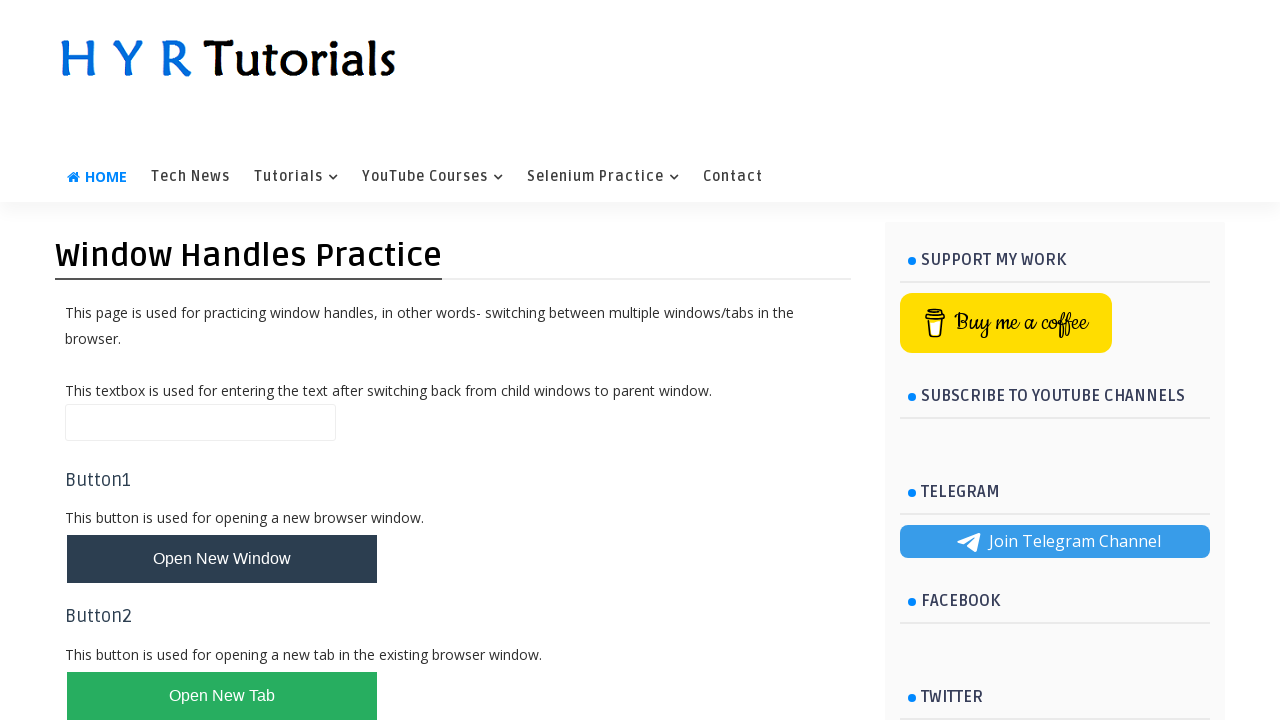

Filled name field with 'Vinay yadav' in original window on #name
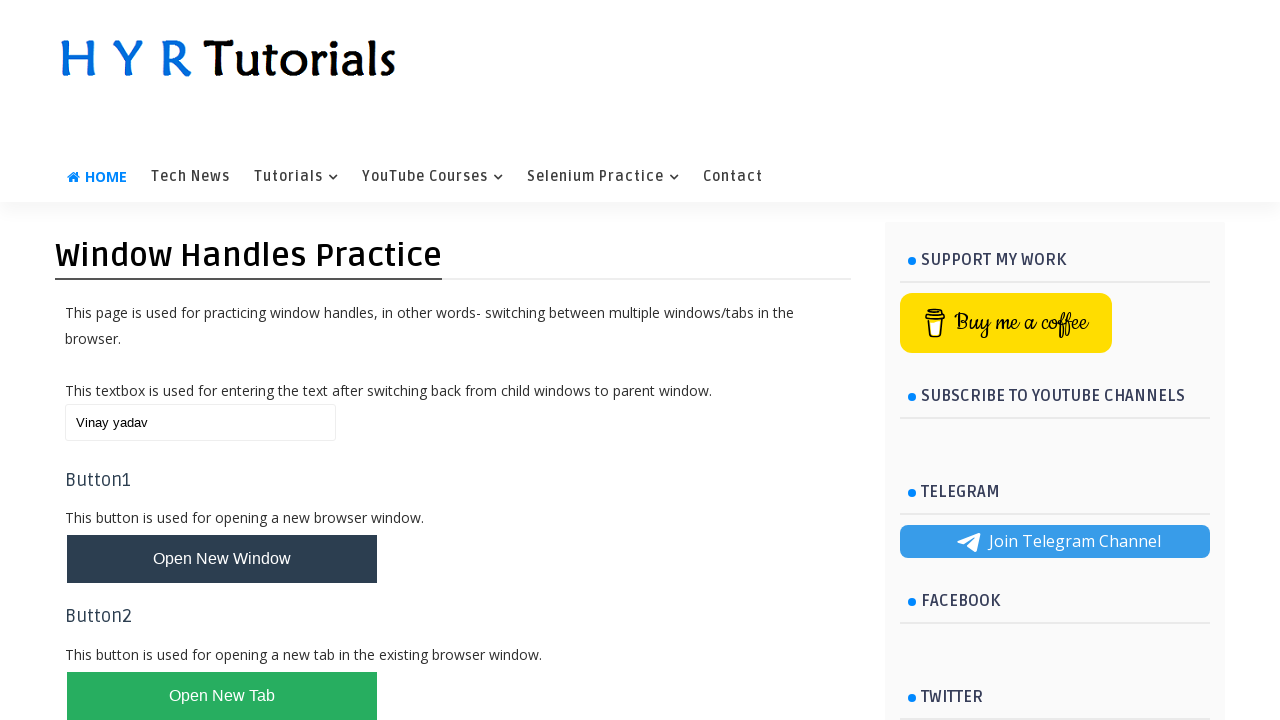

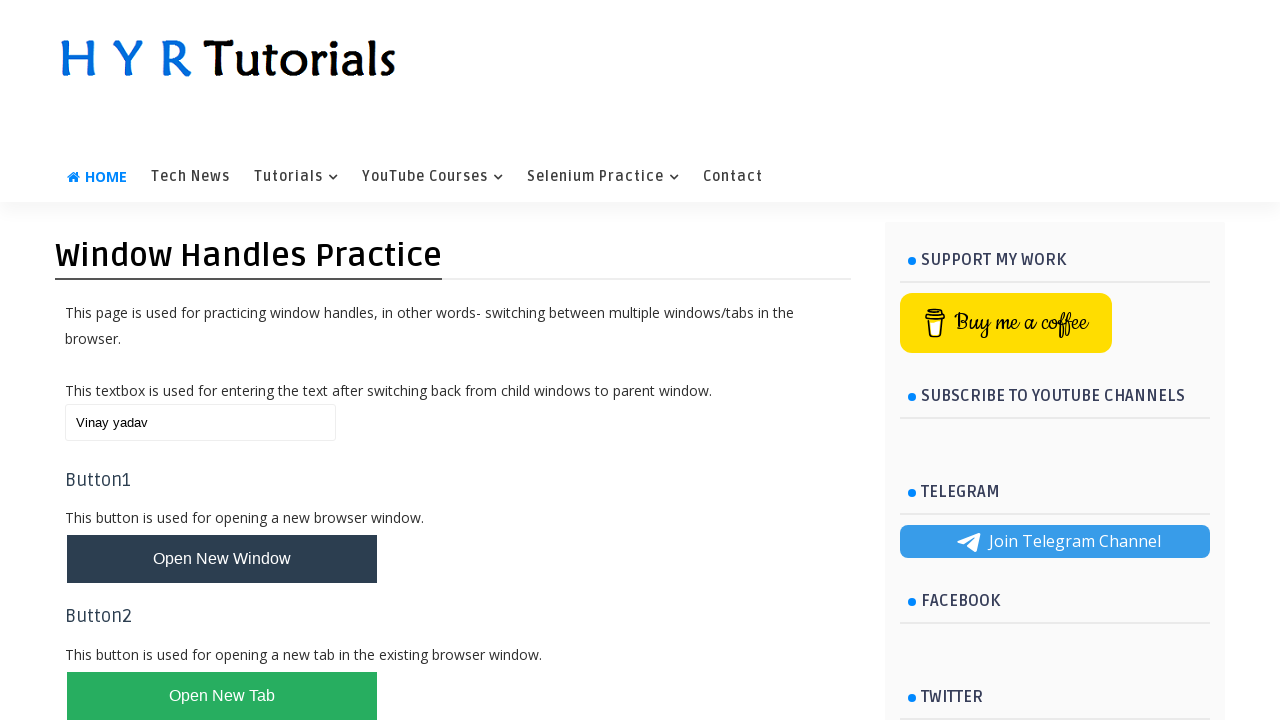